Tests JavaScript prompt dialog by entering text and accepting

Starting URL: https://the-internet.herokuapp.com

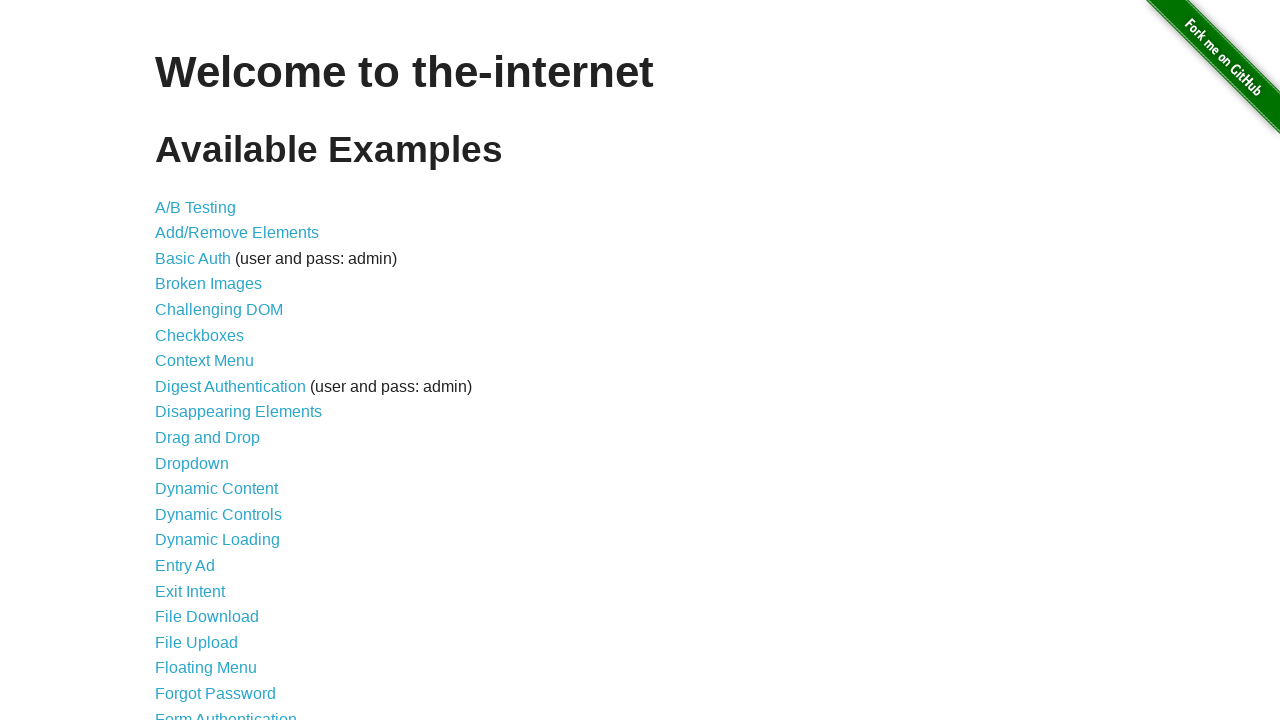

Clicked on JavaScript Alerts link at (214, 361) on text="JavaScript Alerts"
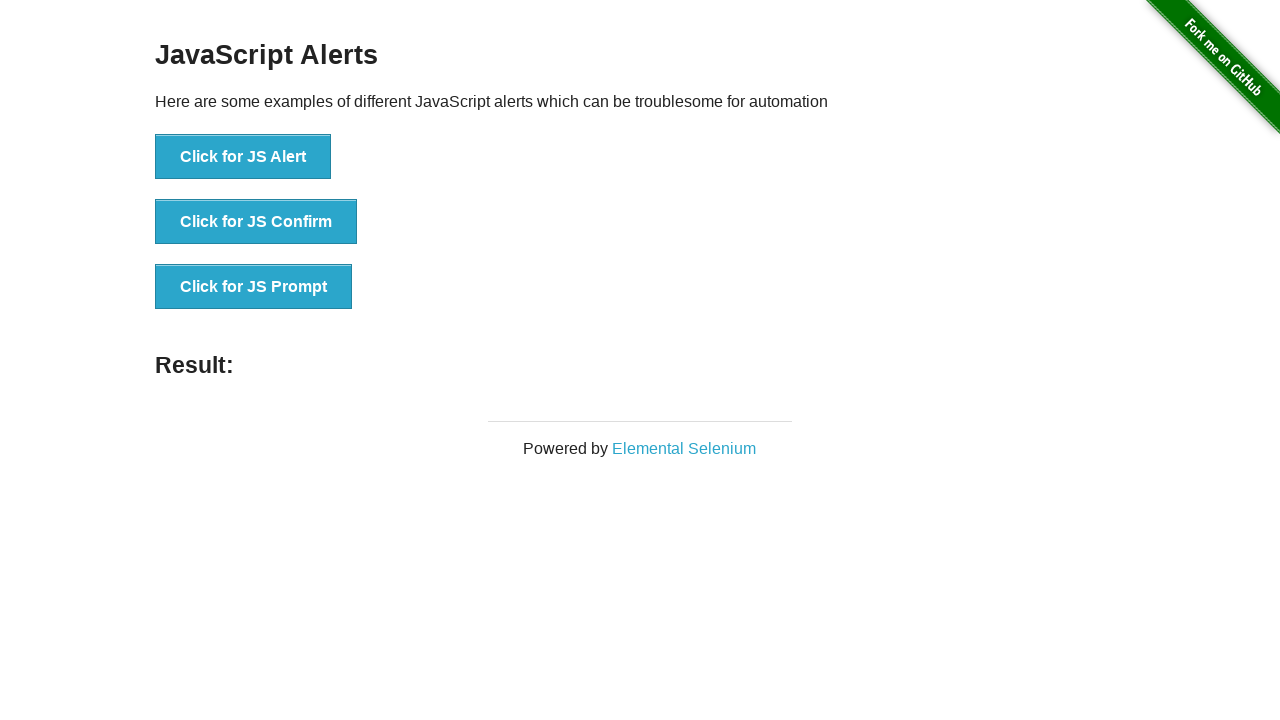

Set up dialog handler to accept prompt with 'test' text
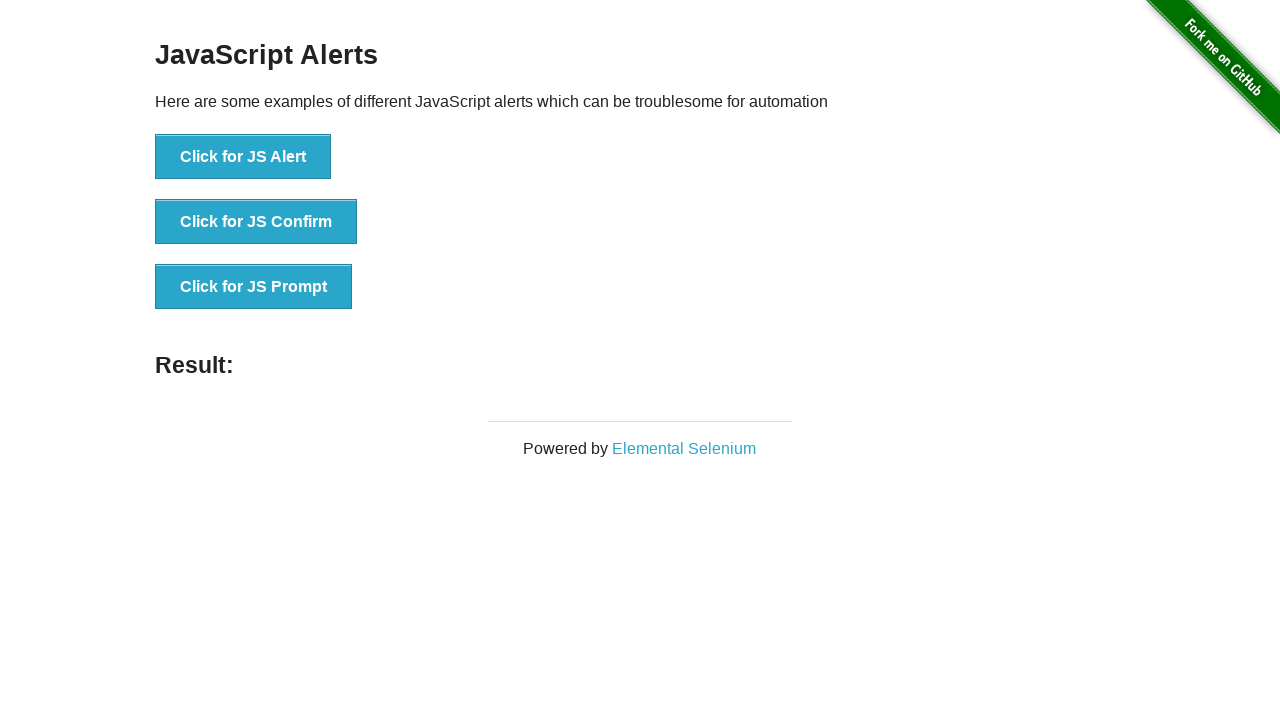

Clicked JS Prompt button, triggered prompt dialog at (254, 287) on text="Click for JS Prompt"
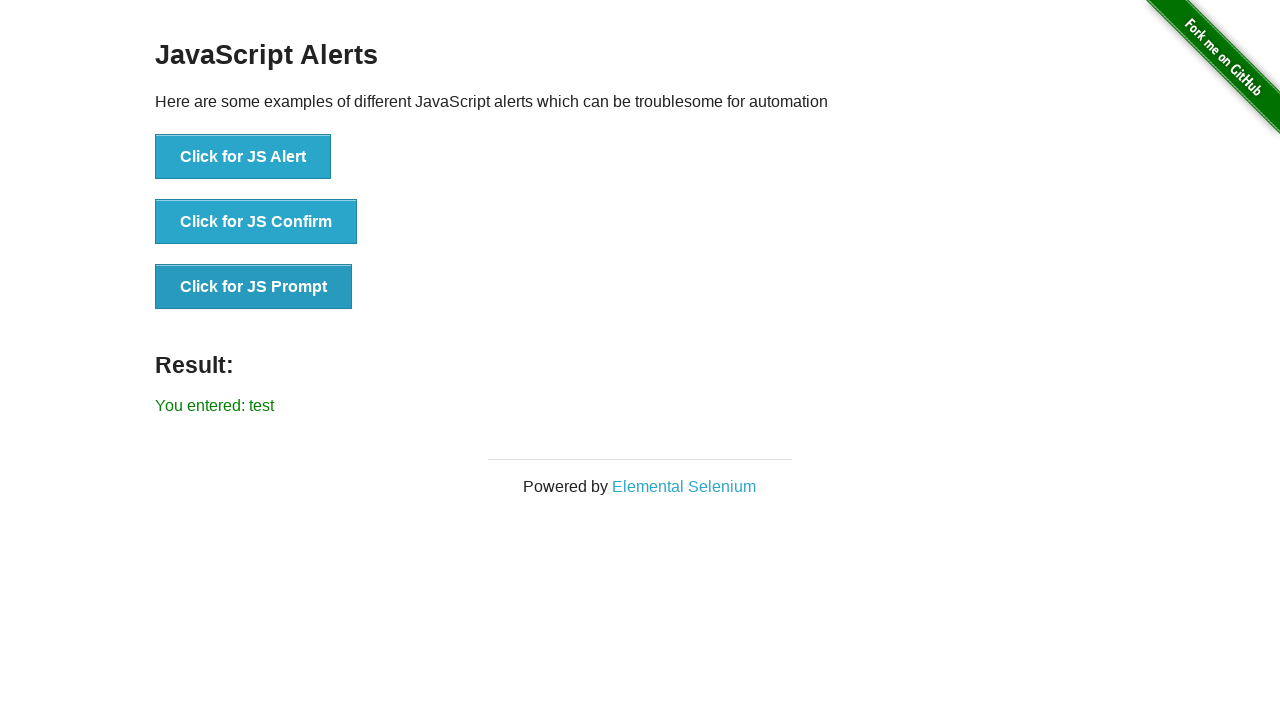

Result element loaded after accepting prompt
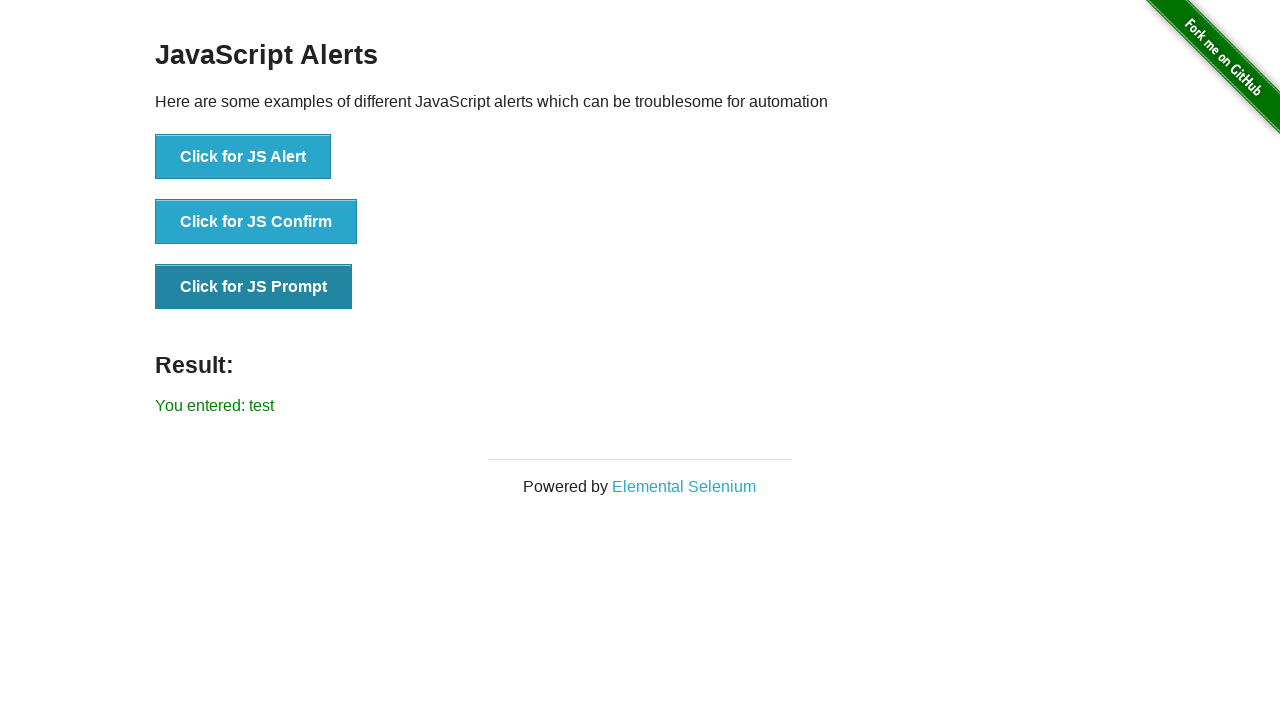

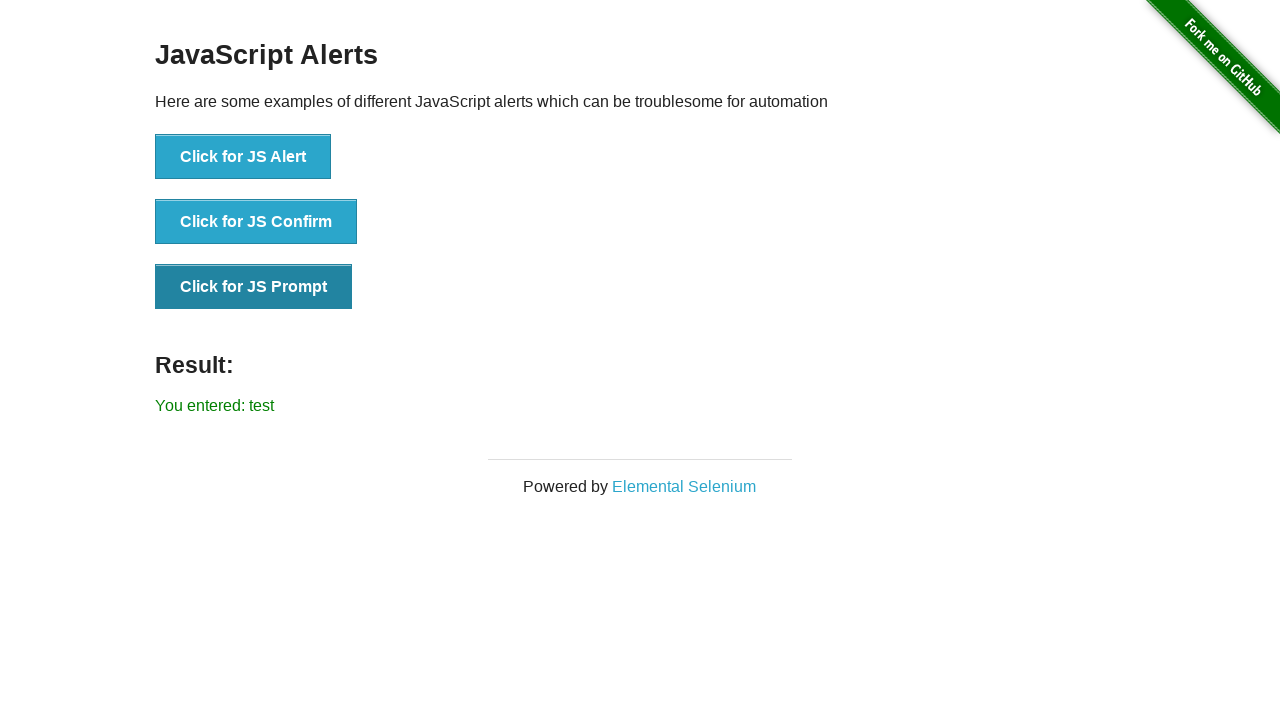